Tests window handling by clicking a link that opens a new window, extracting text from the new window, and using that text to fill a form field in the original window

Starting URL: https://rahulshettyacademy.com/loginpagePractise/

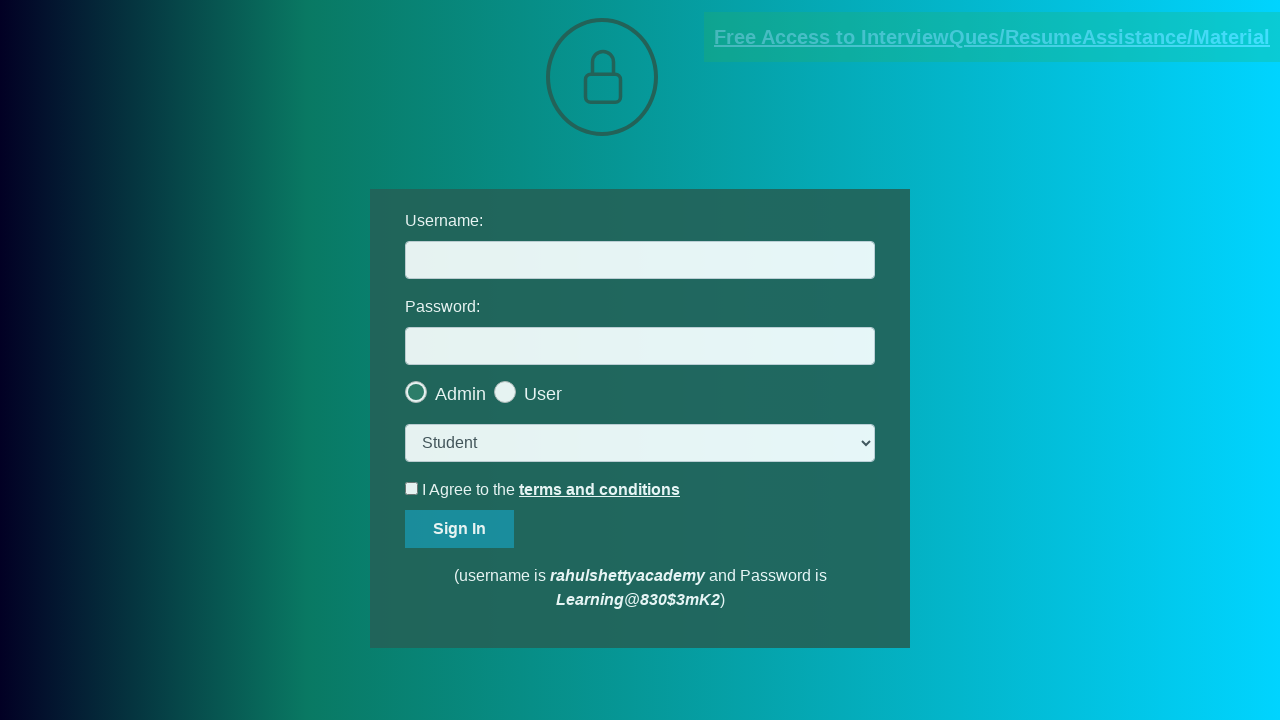

Clicked blinking text link to open new window at (992, 37) on a.blinkingText
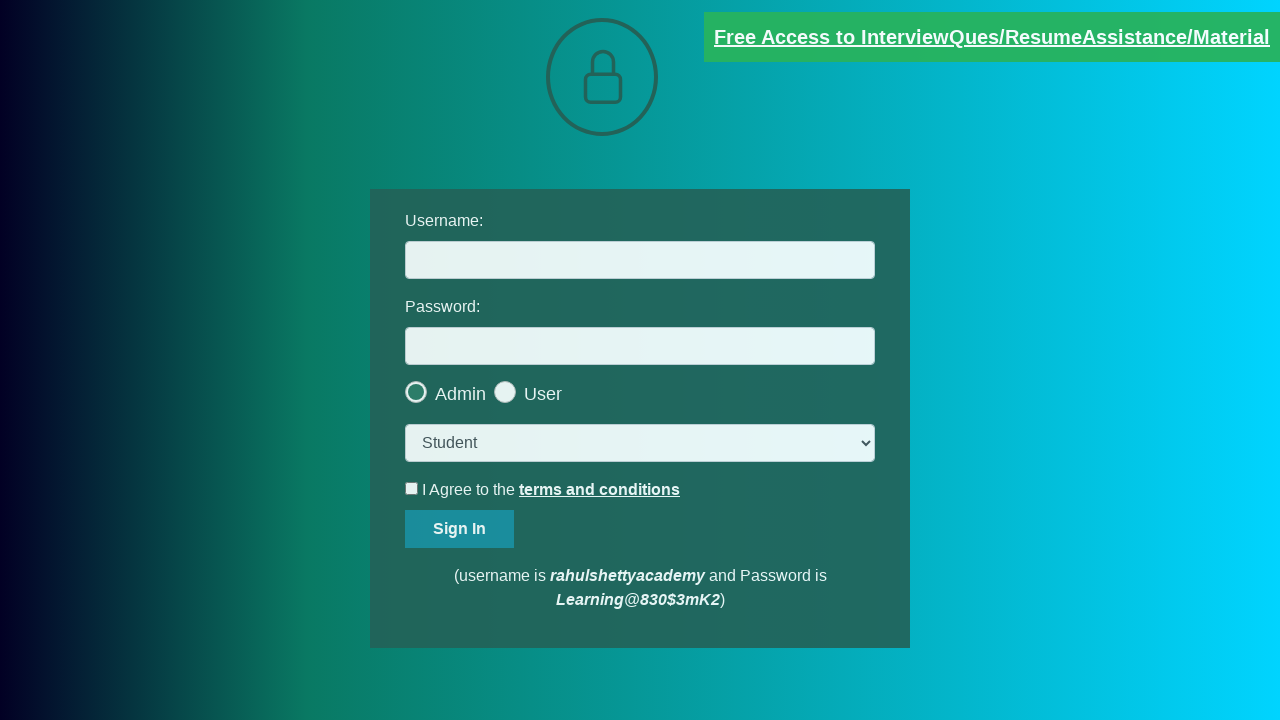

New window/tab opened and captured
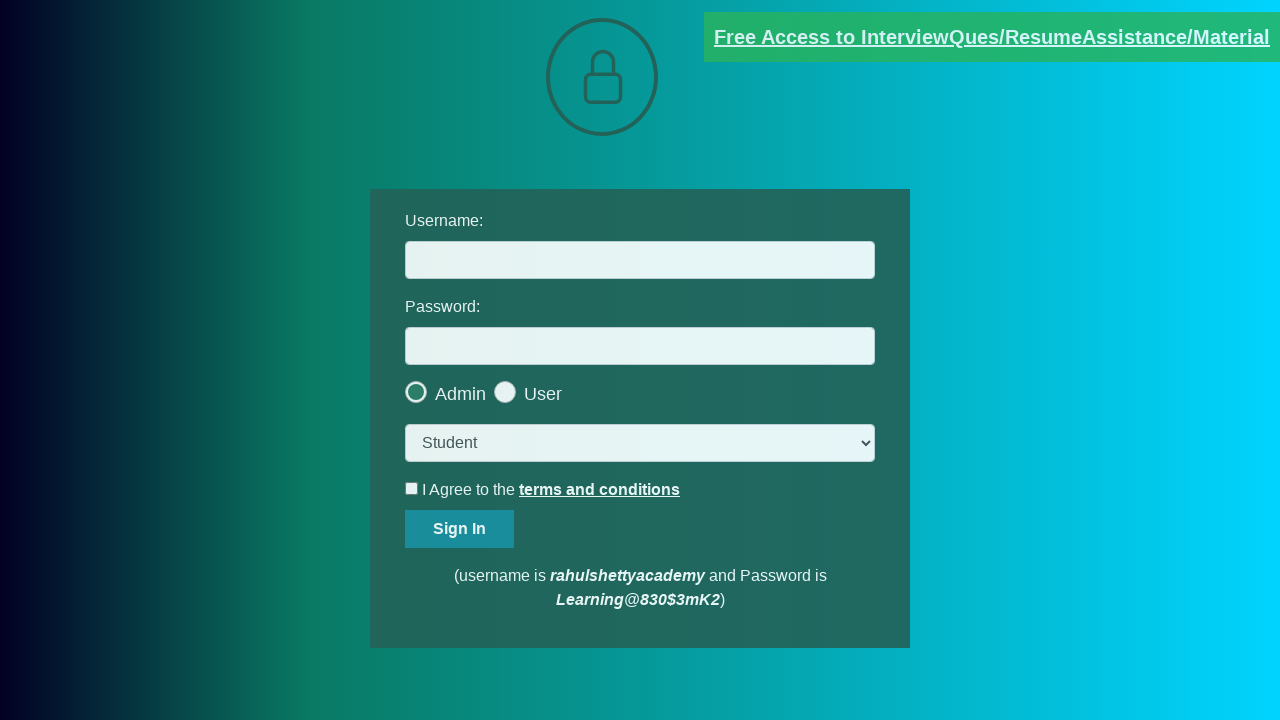

Extracted email text from new window
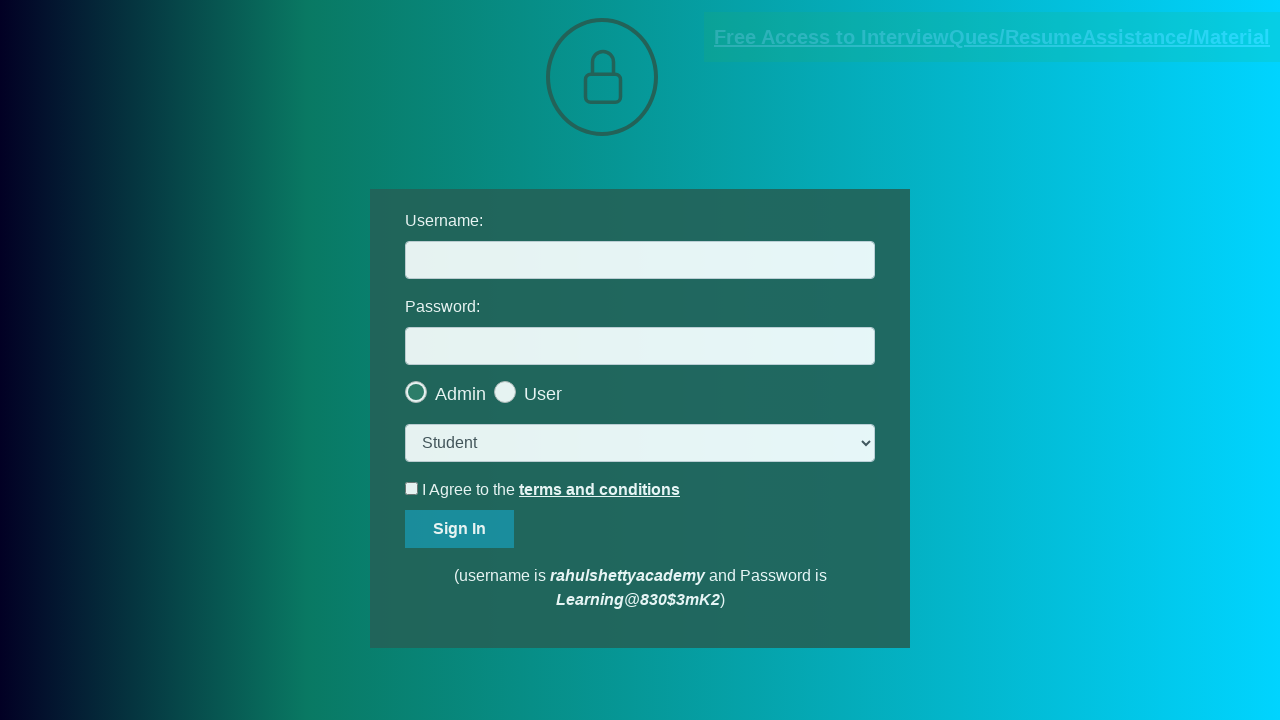

Parsed email ID from text: mentor@rahulshettyacademy.com
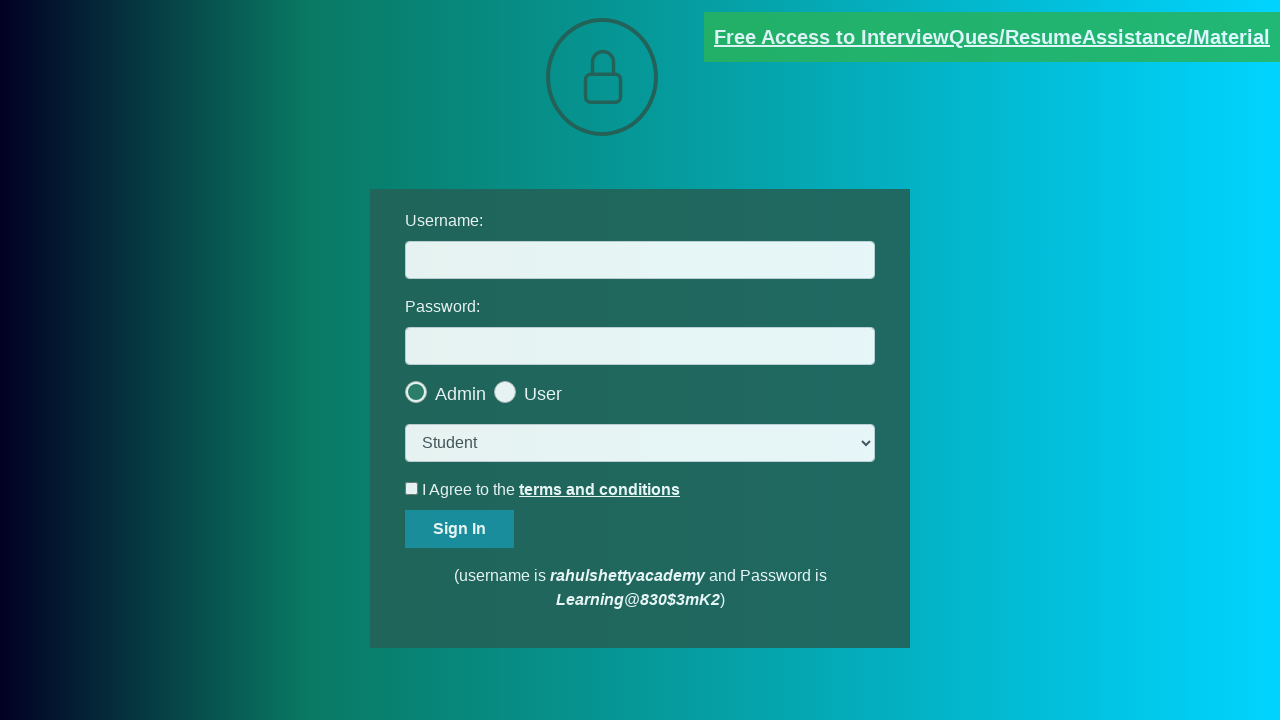

Filled username field with extracted email: mentor@rahulshettyacademy.com on #username
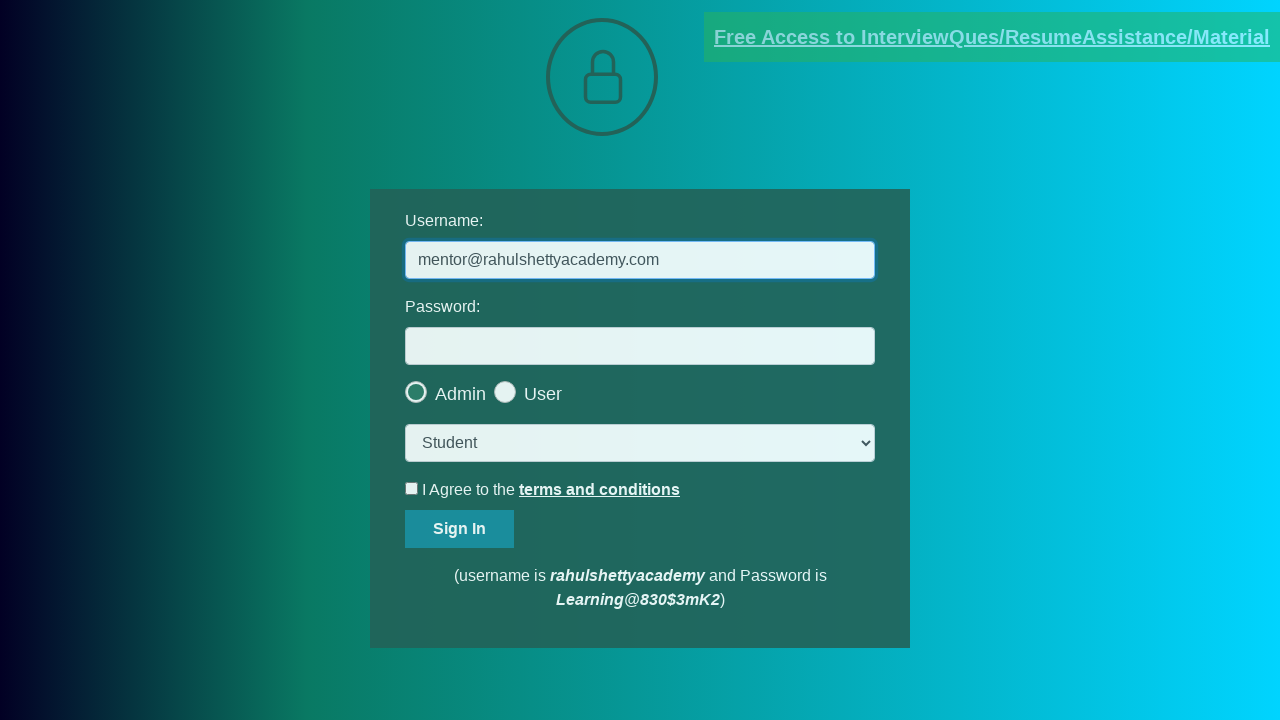

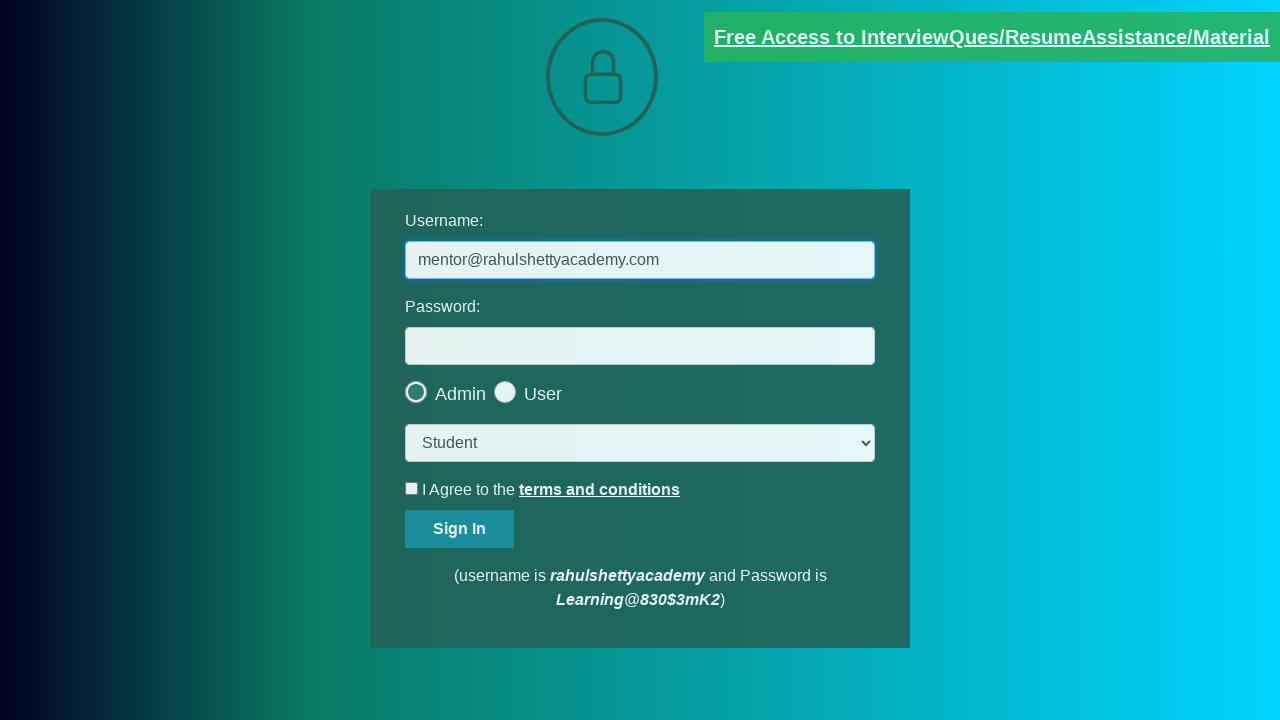